Tests the mutual fund chart interaction on Bibit.id by clicking a time period filter button and hovering over the chart to verify tooltip data is displayed

Starting URL: https://bibit.id/reksadana/RD66/avrist-ada-kas-mutiara

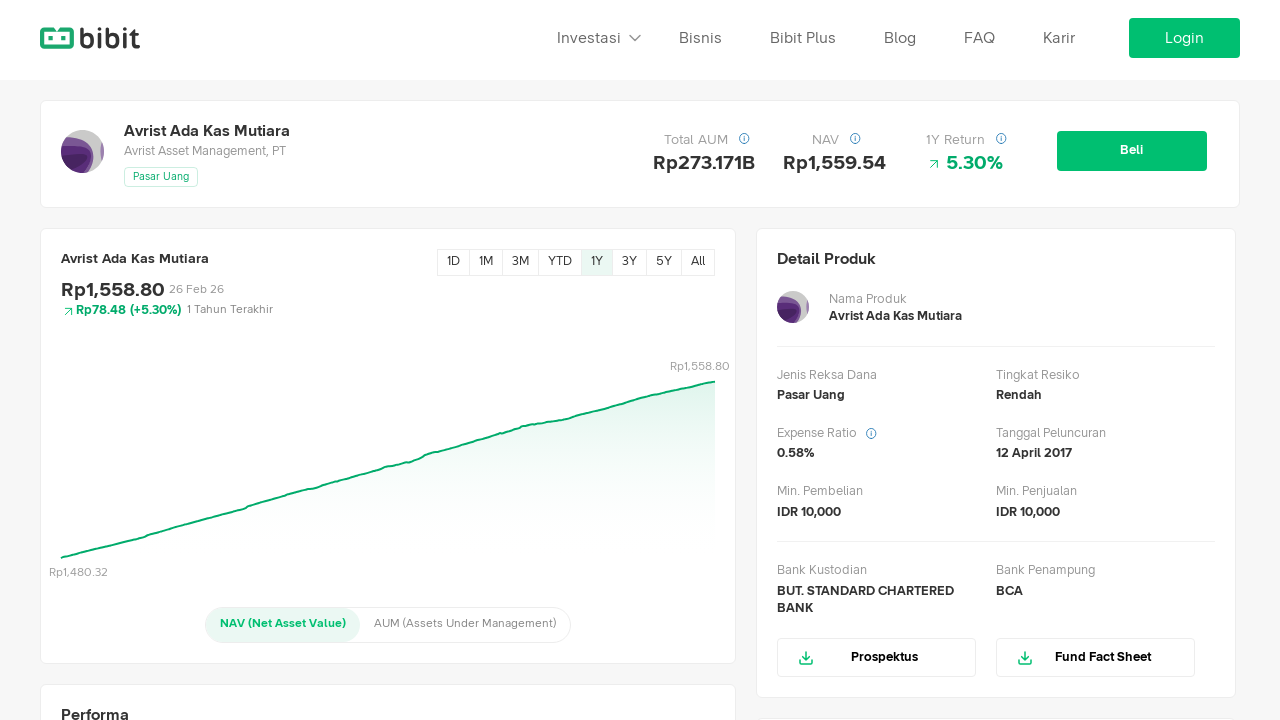

Waited for period filter buttons to be available
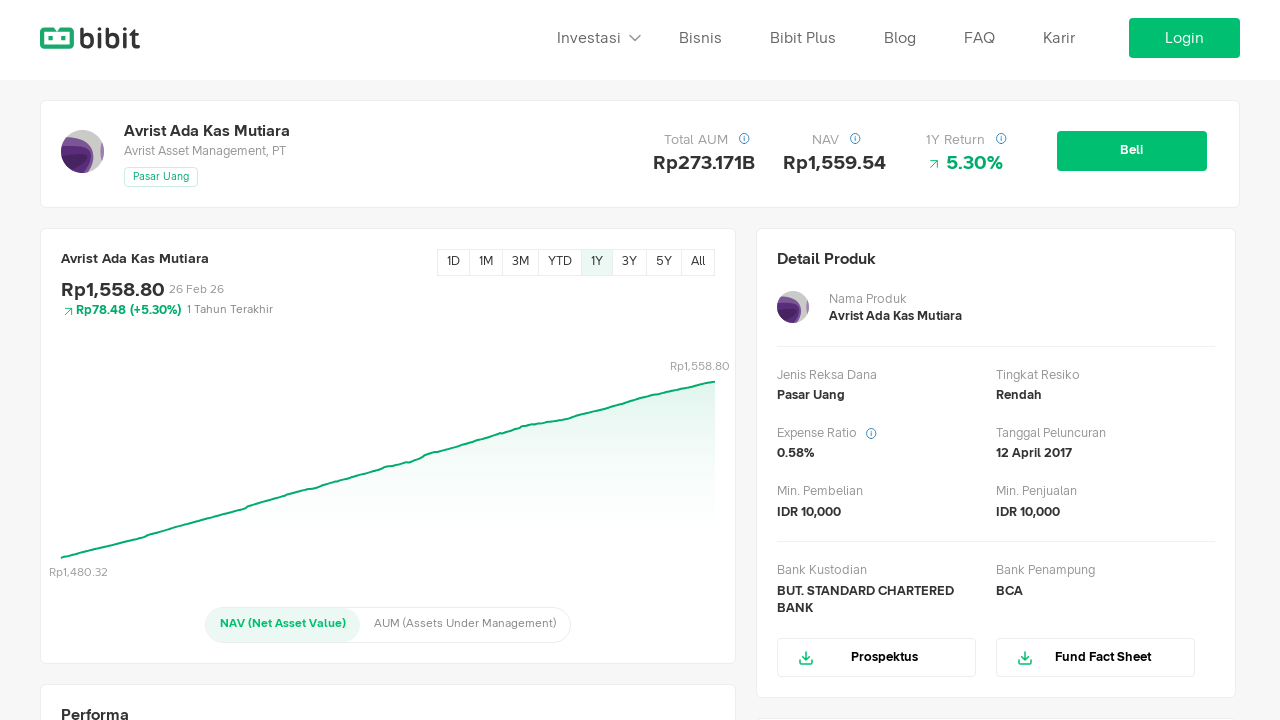

Clicked the 1M (1 Month) period filter button at (486, 263) on button[data-period="1M"]
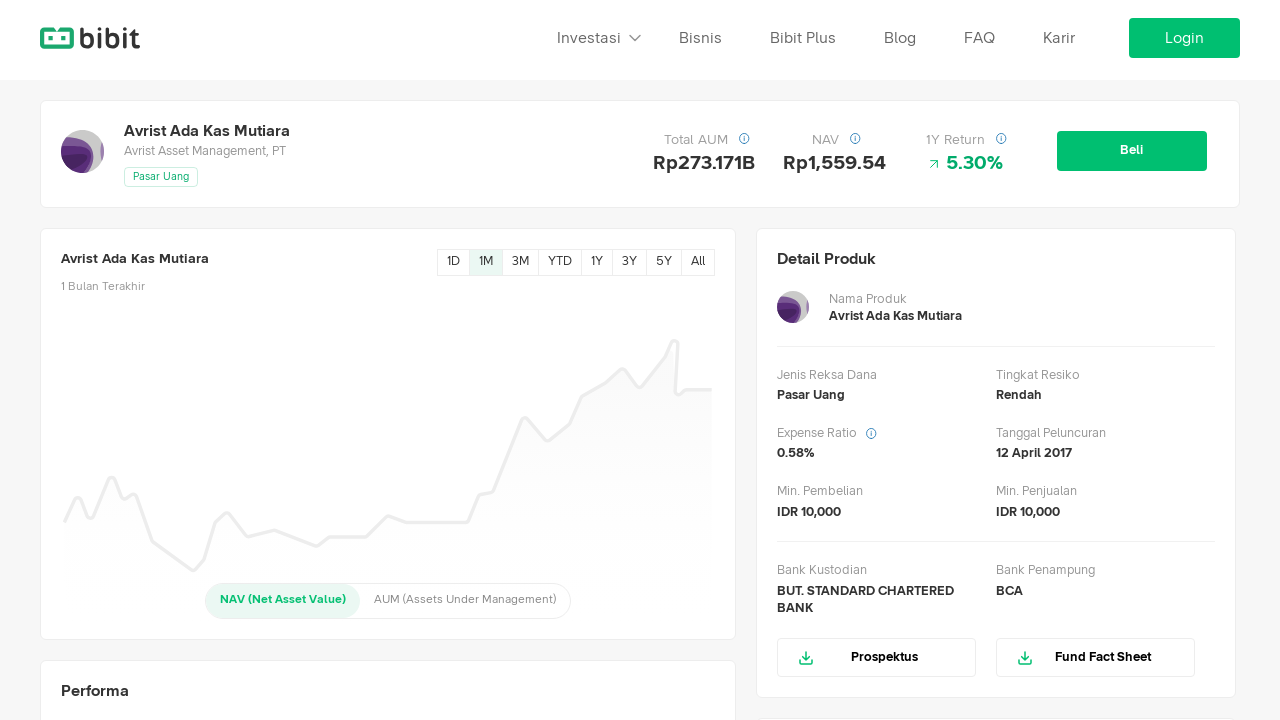

Waited for chart to update after period filter
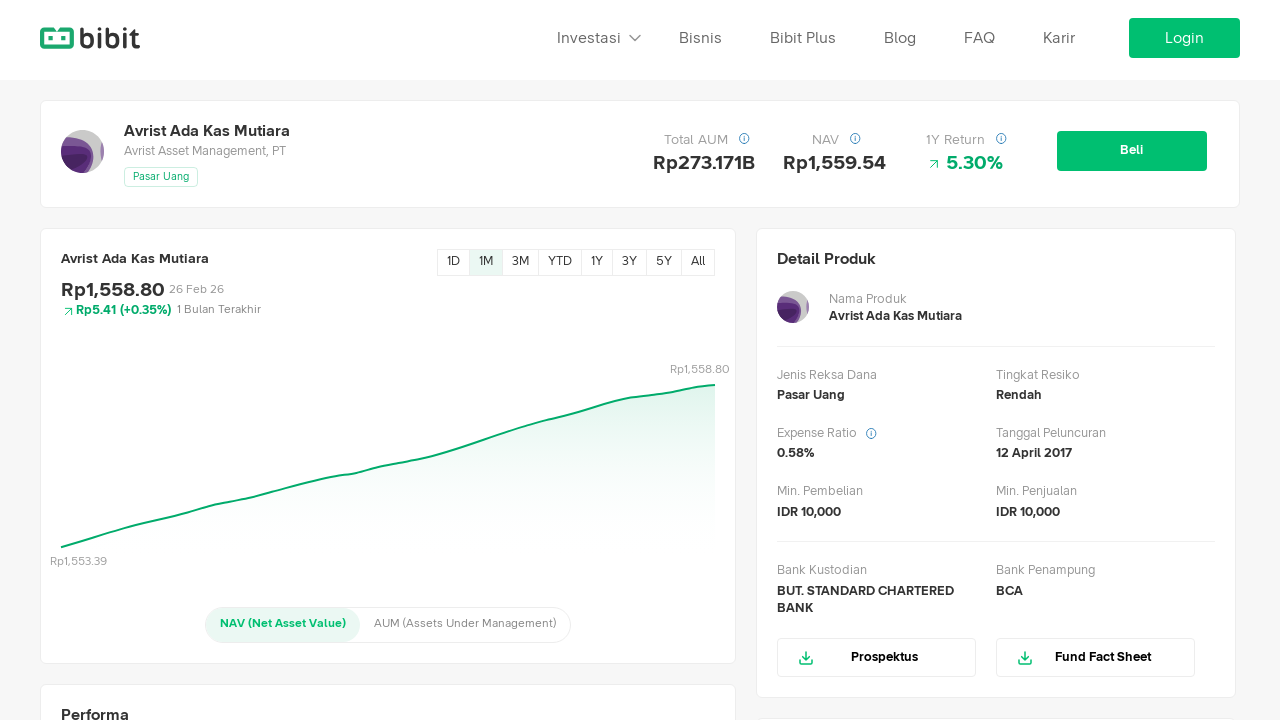

Waited for SVG chart element to be present
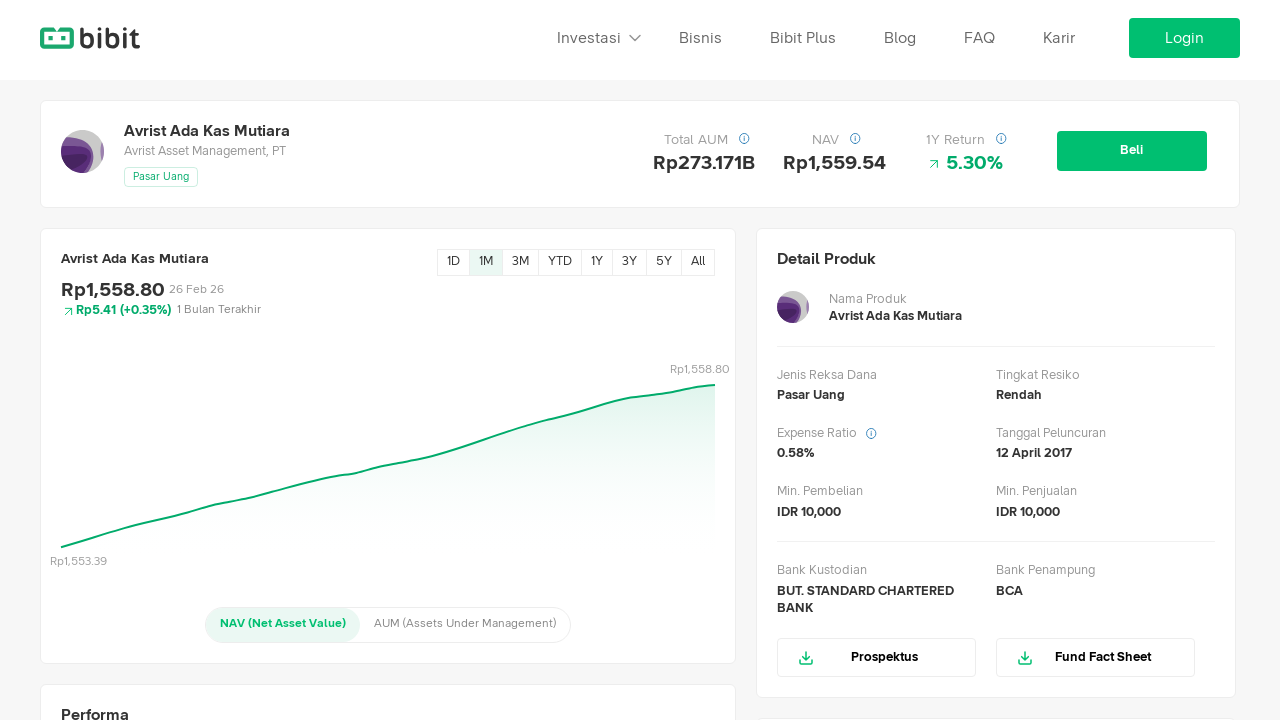

Hovered over the chart to trigger tooltip display at (388, 474) on svg >> nth=0
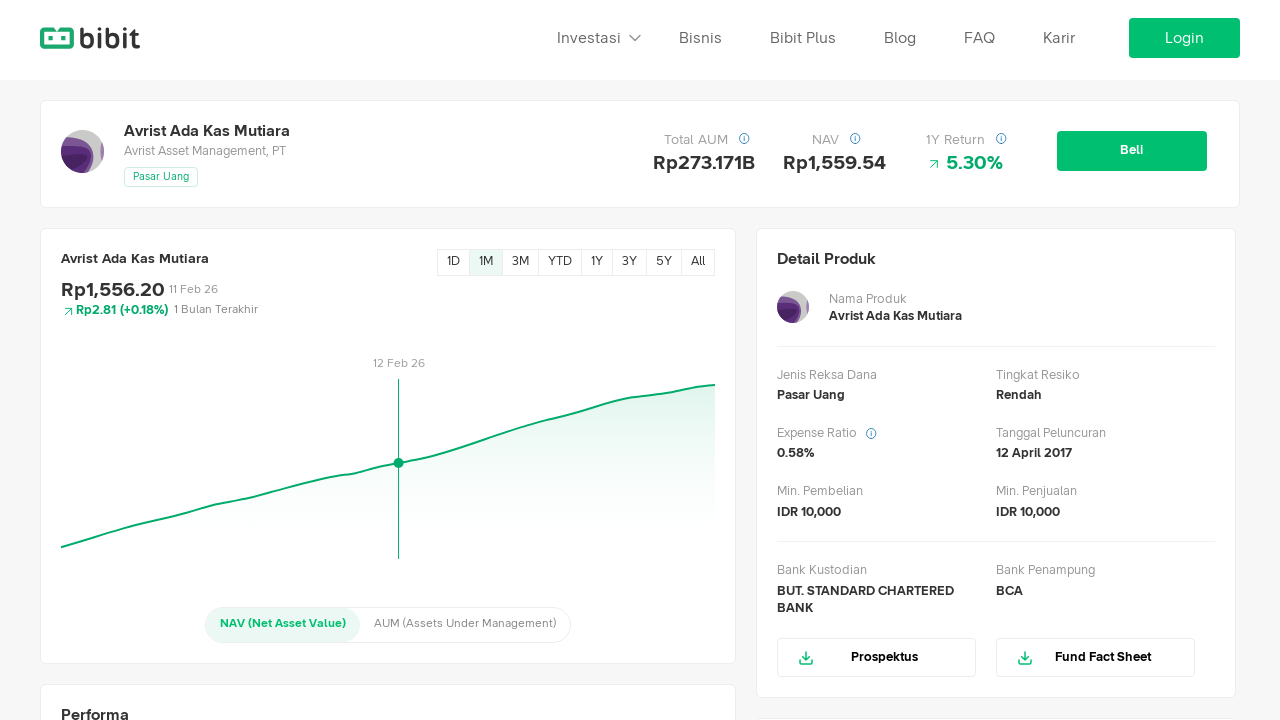

Verified that the NAV value tooltip appears
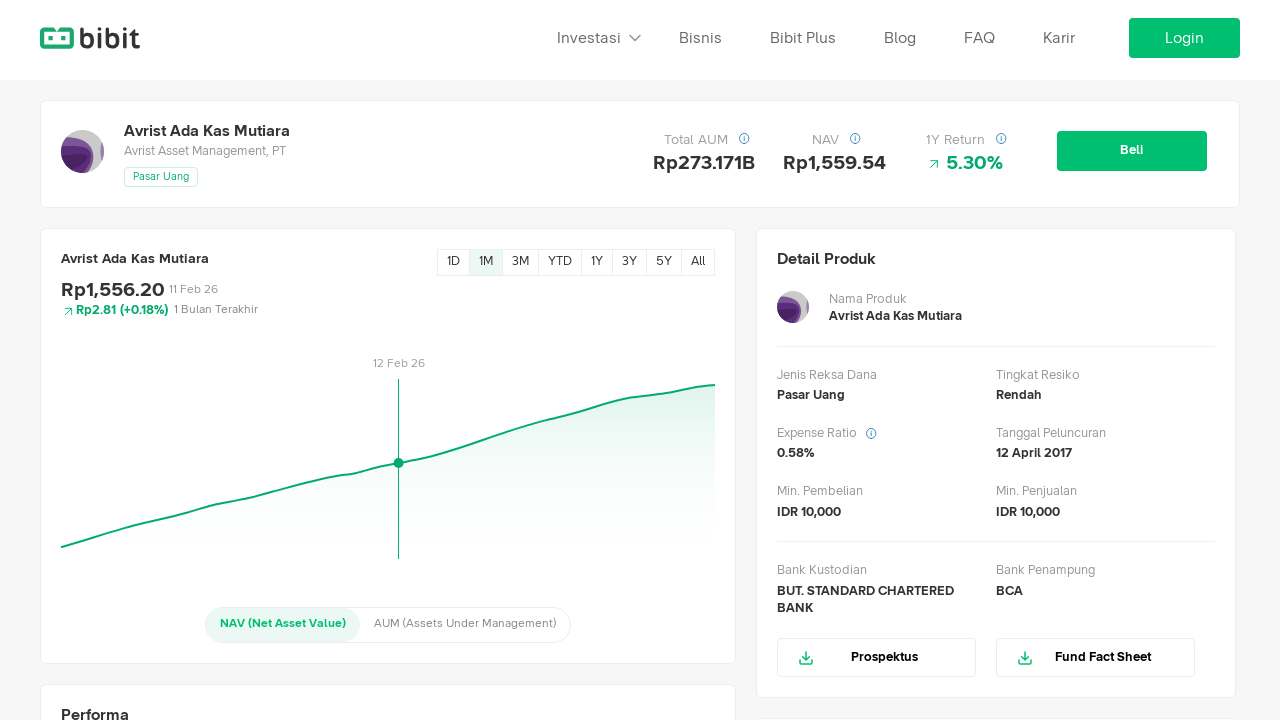

Verified that the date tooltip appears
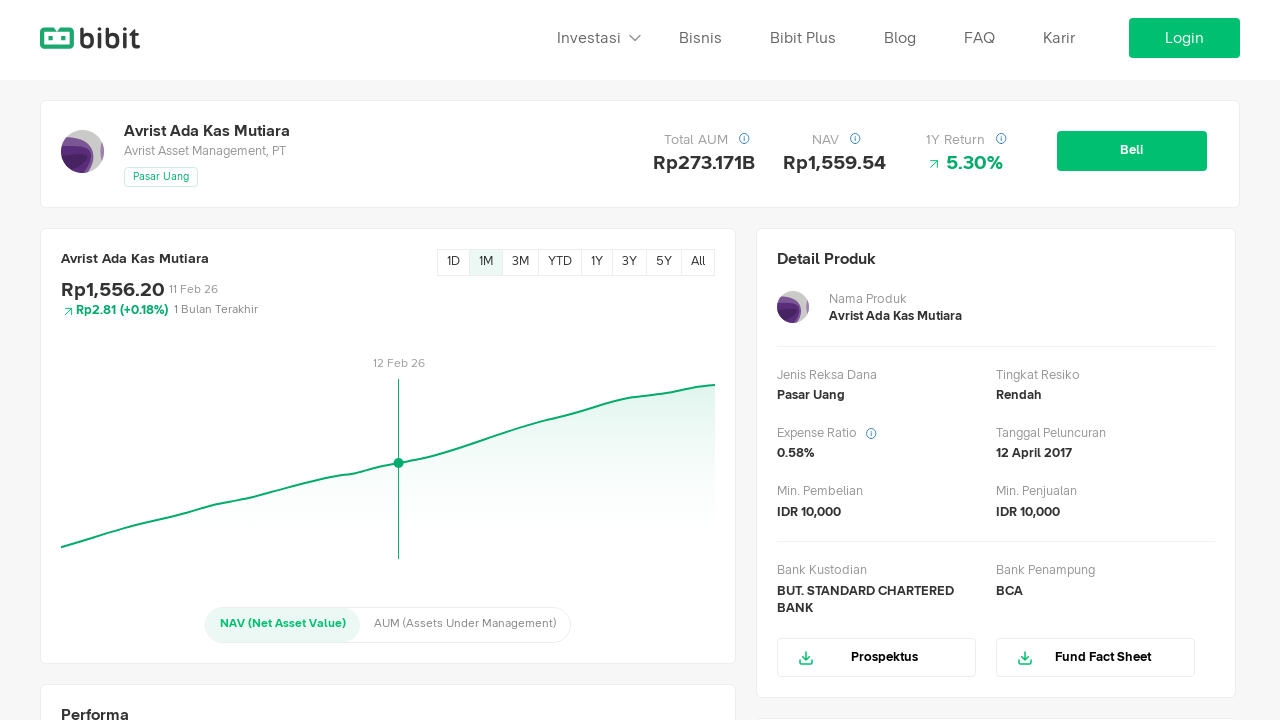

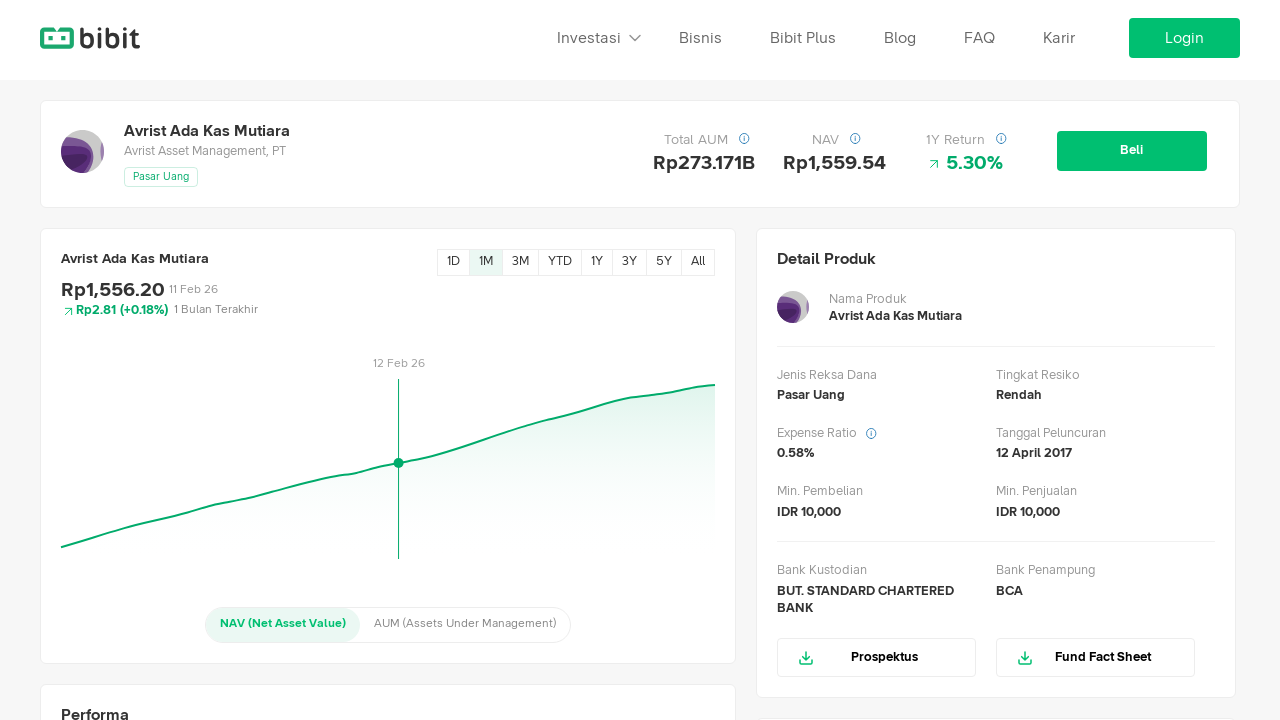